Navigates to a Selenium course content page and verifies that the course description paragraph is present and visible.

Starting URL: http://greenstech.in/selenium-course-content.html

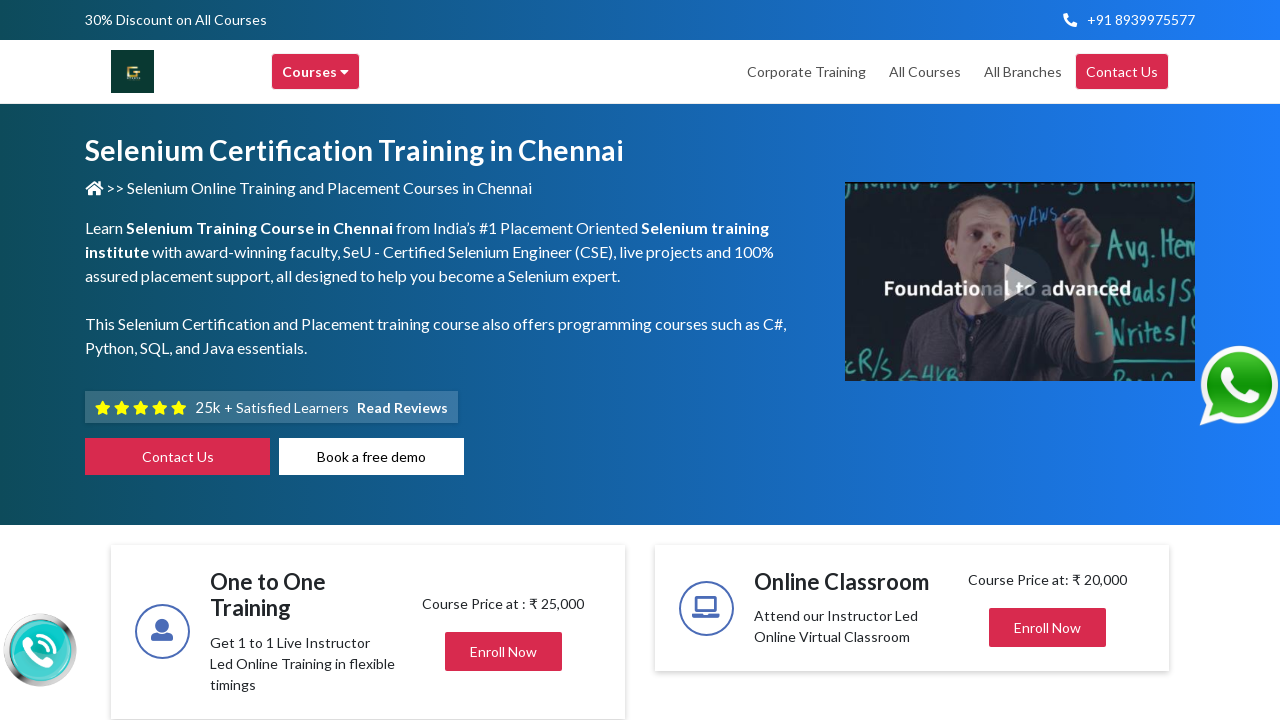

Waited for course description paragraph selector to be present
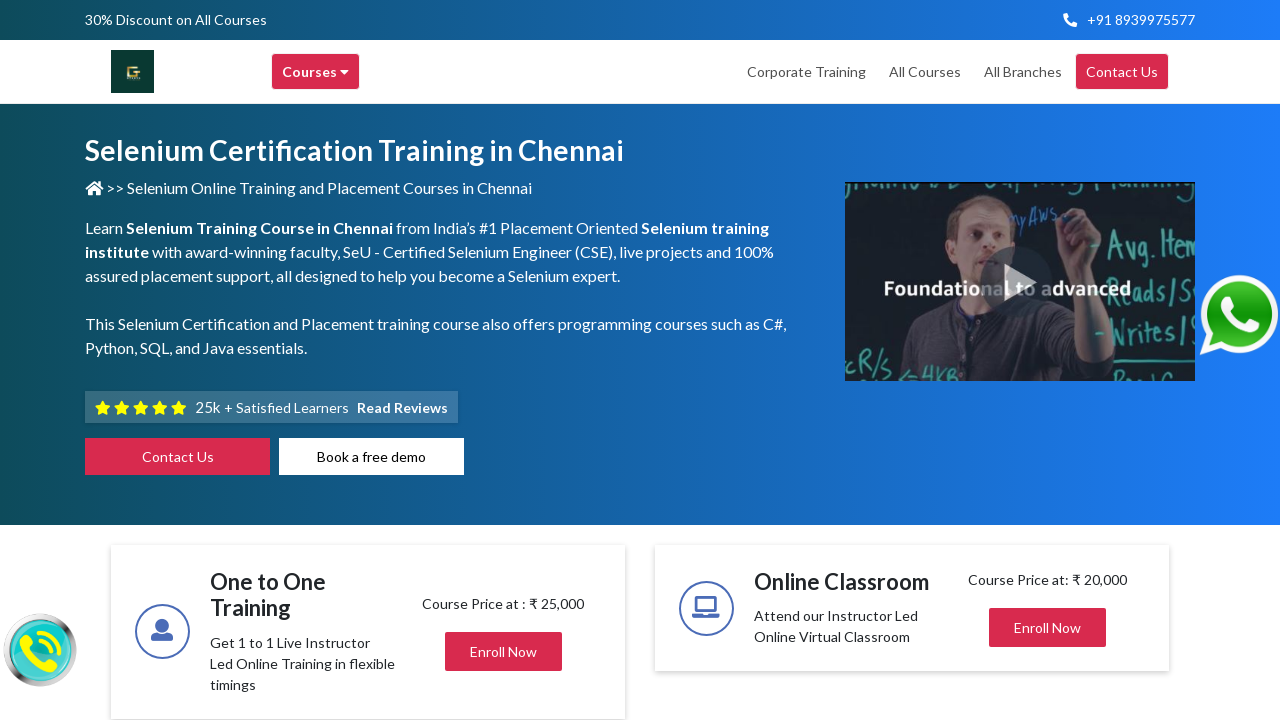

Located course description paragraph element
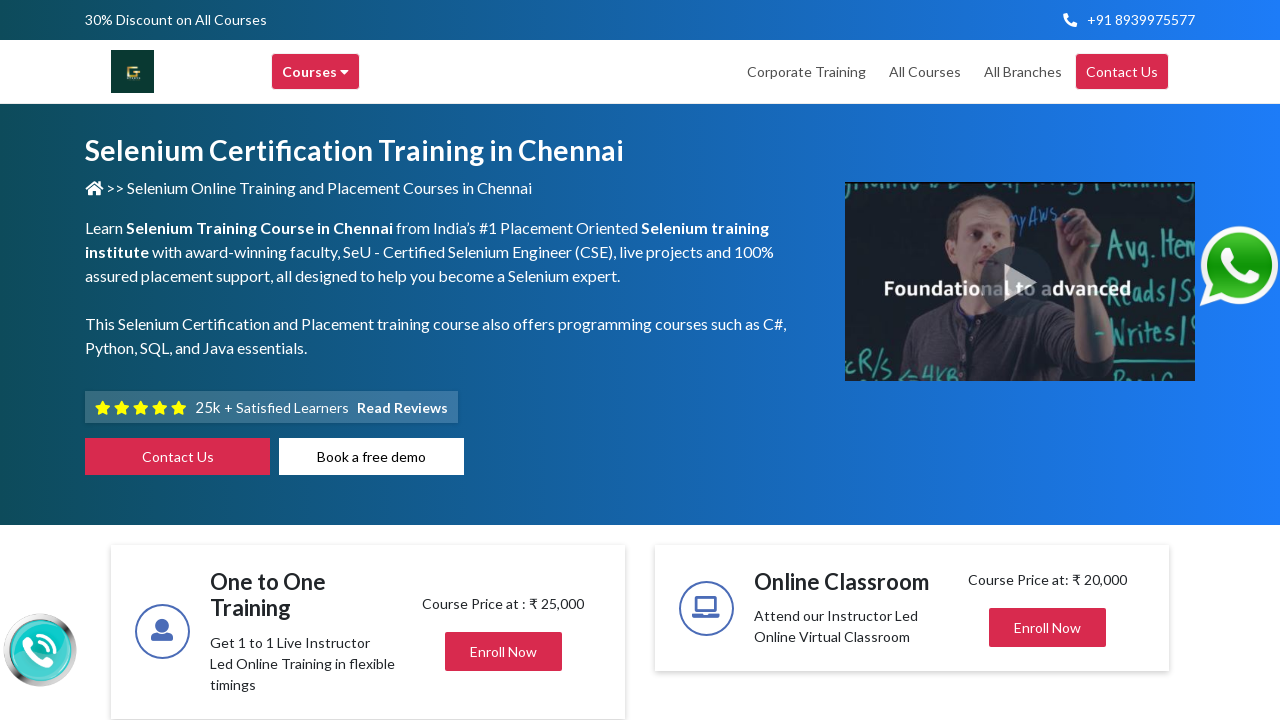

Verified course description paragraph is visible
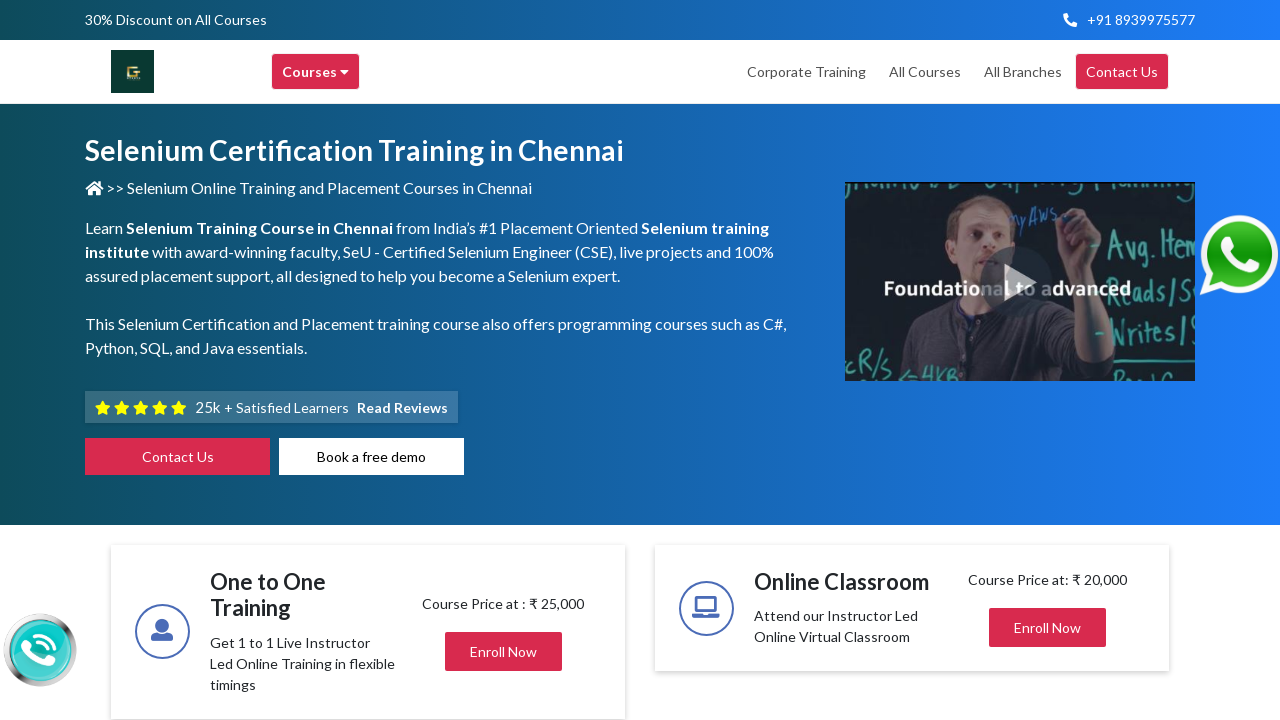

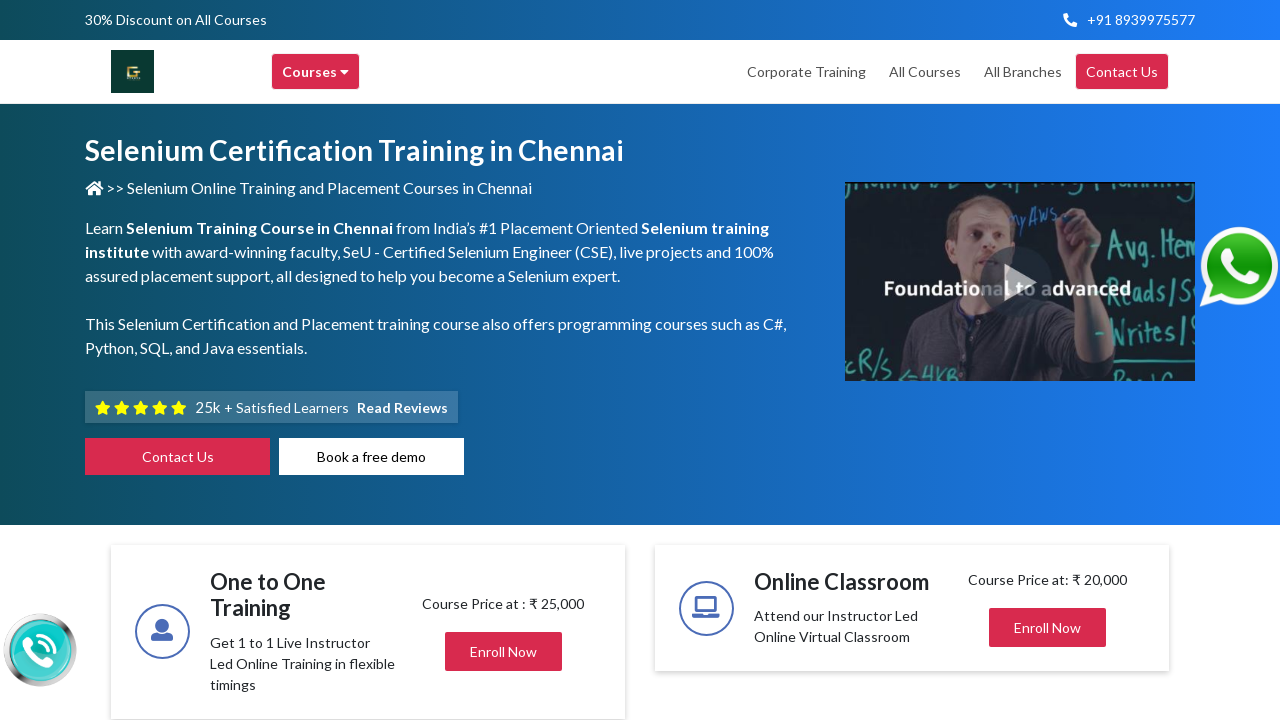